Tests file upload functionality by selecting a file using the file input element on a demo multiple file upload page.

Starting URL: https://davidwalsh.name/demo/multiple-file-upload.php

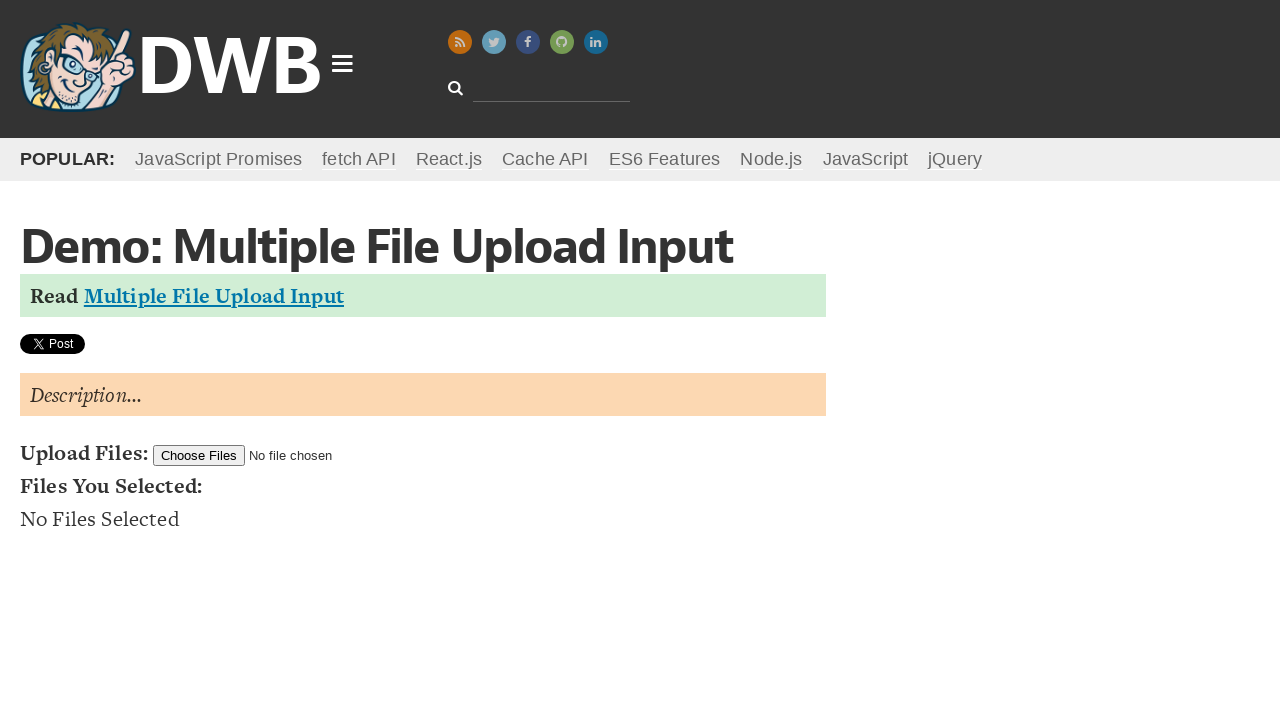

Created temporary test file with content
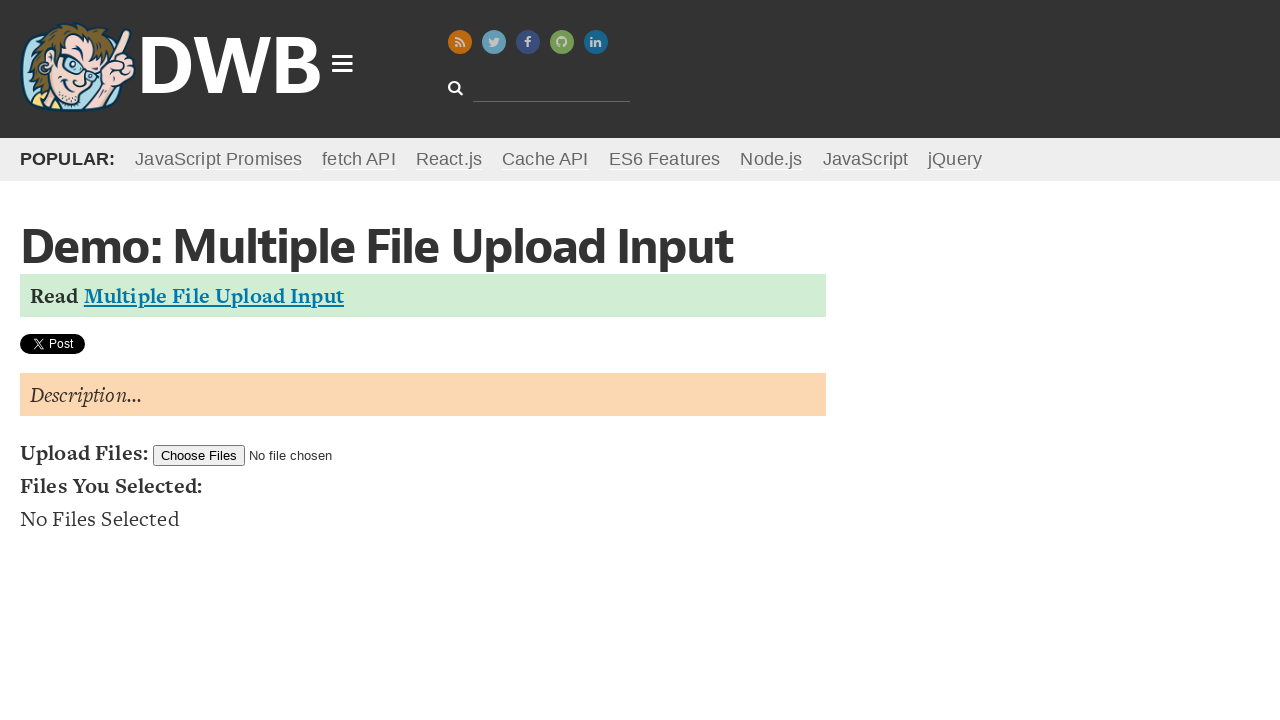

Selected file for upload using file input element
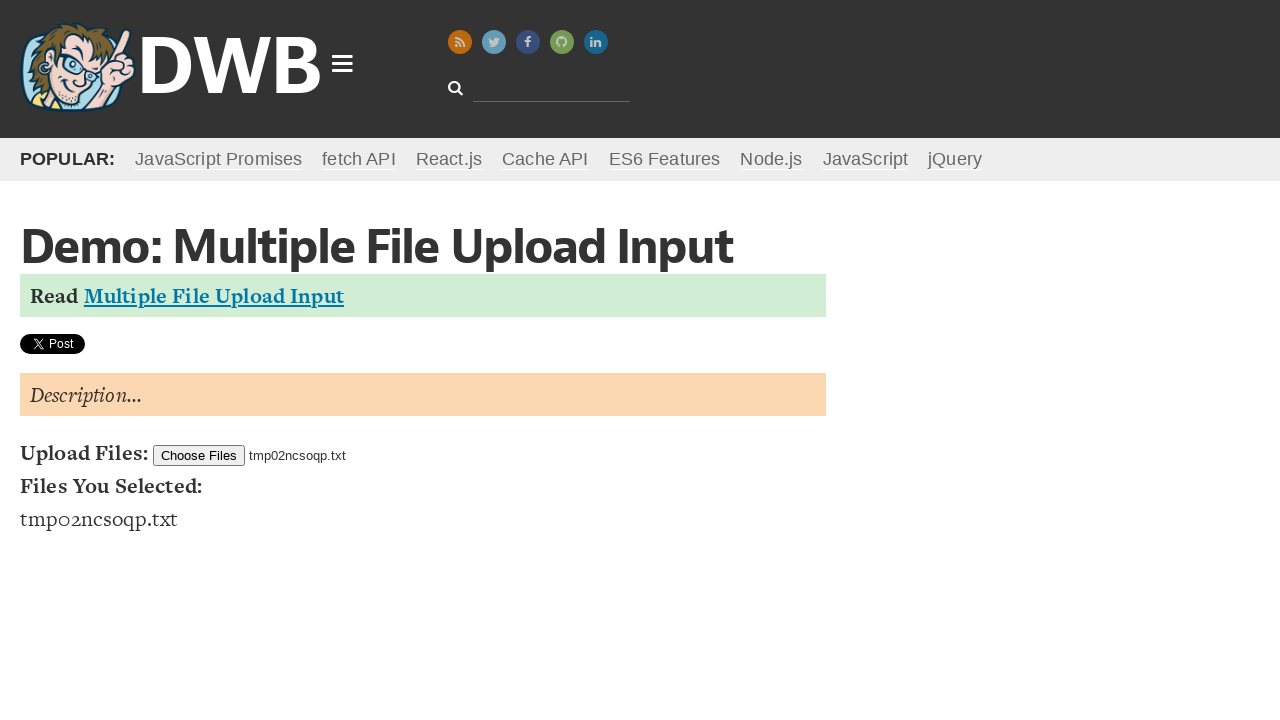

Cleaned up temporary test file
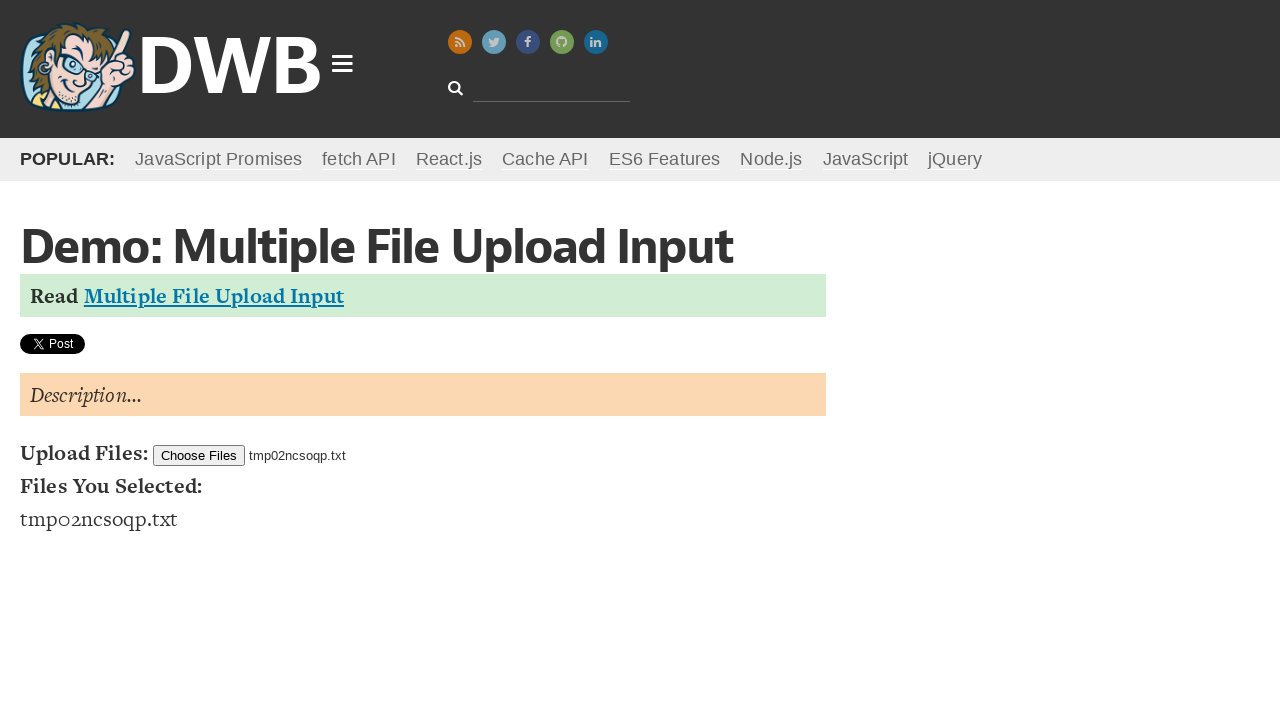

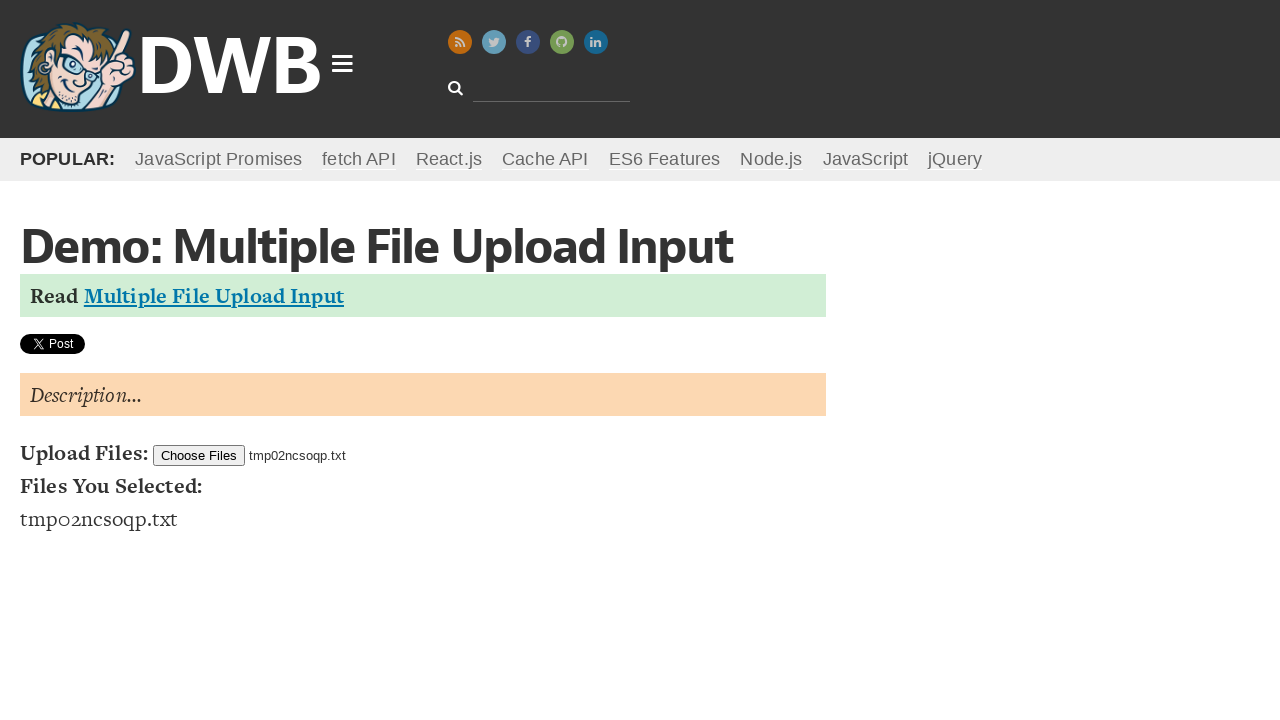